Tests JavaScript alert handling by clicking a button that triggers an alert and verifying the alert text

Starting URL: https://the-internet.herokuapp.com/javascript_alerts

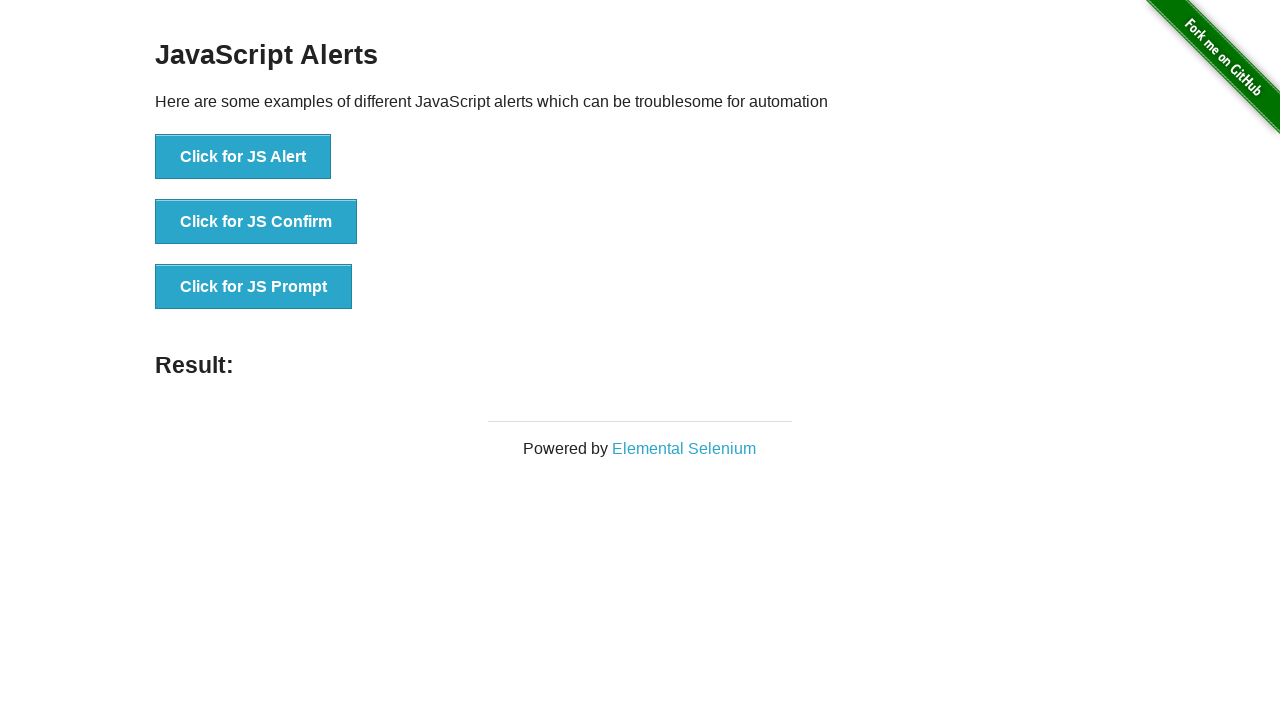

Set up dialog handler to automatically accept alerts
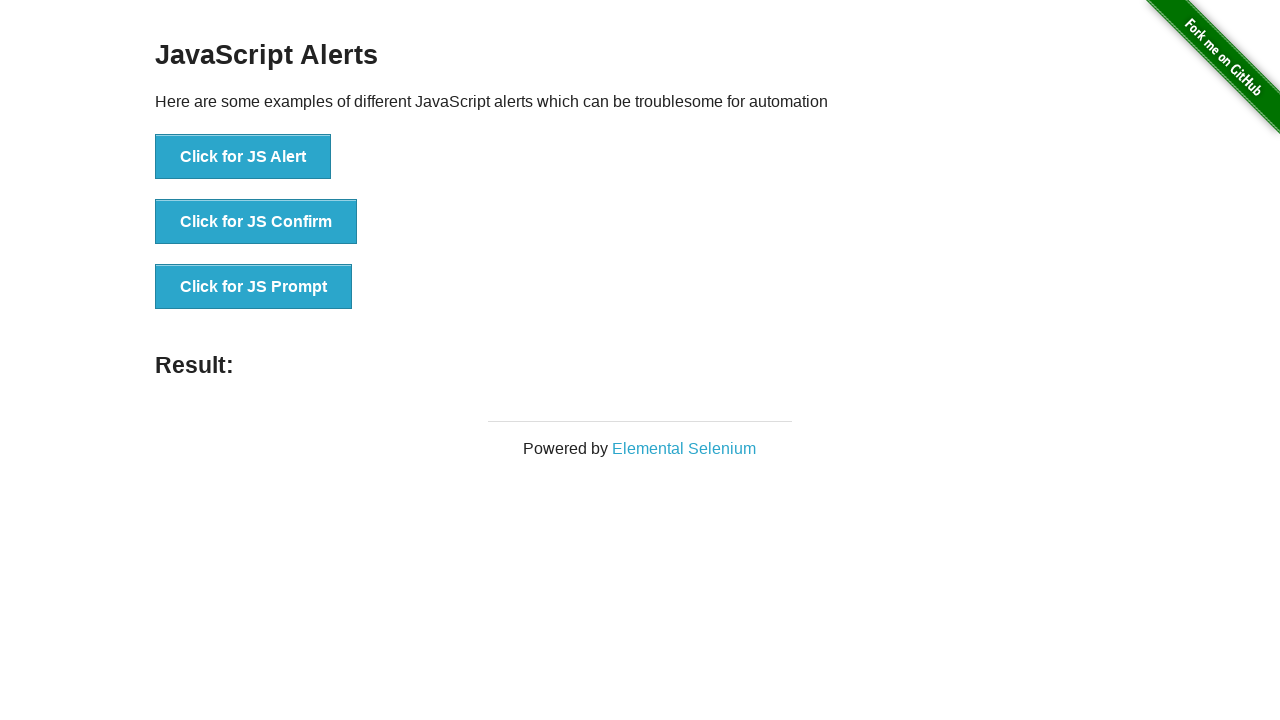

Clicked the 'Click for JS Alert' button to trigger JavaScript alert at (243, 157) on text='Click for JS Alert'
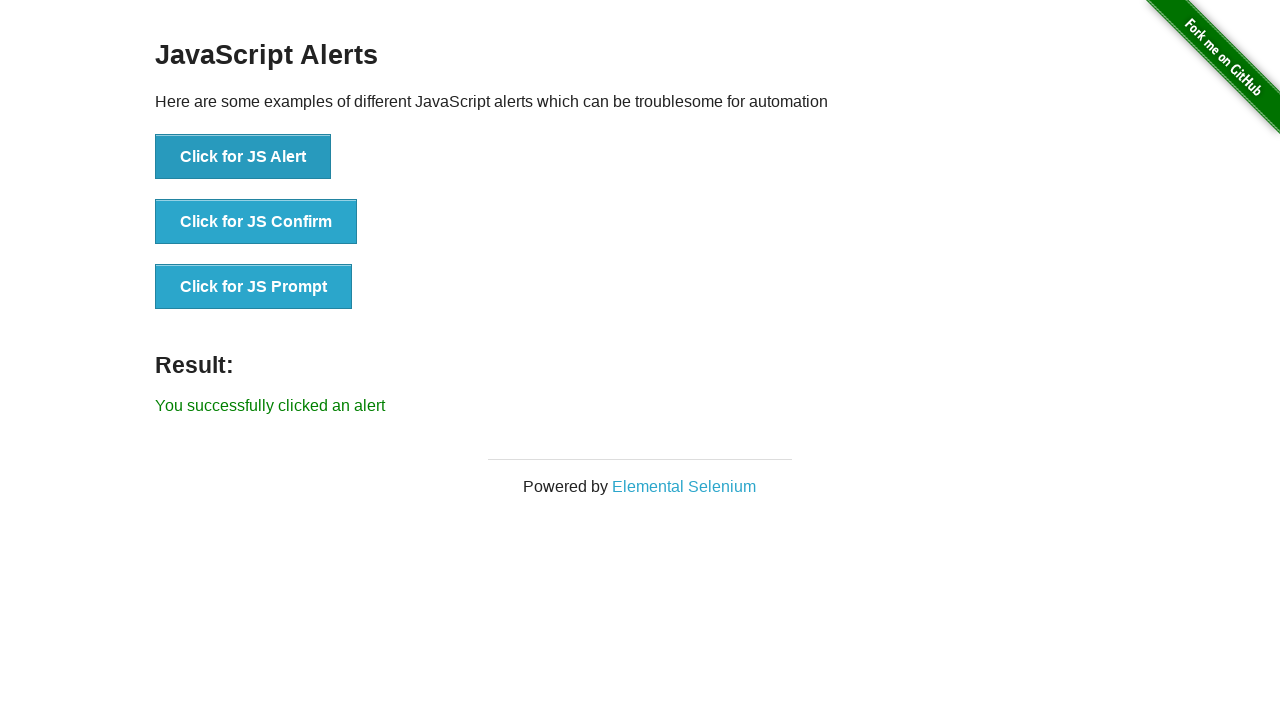

Retrieved result text from #result element after alert was accepted
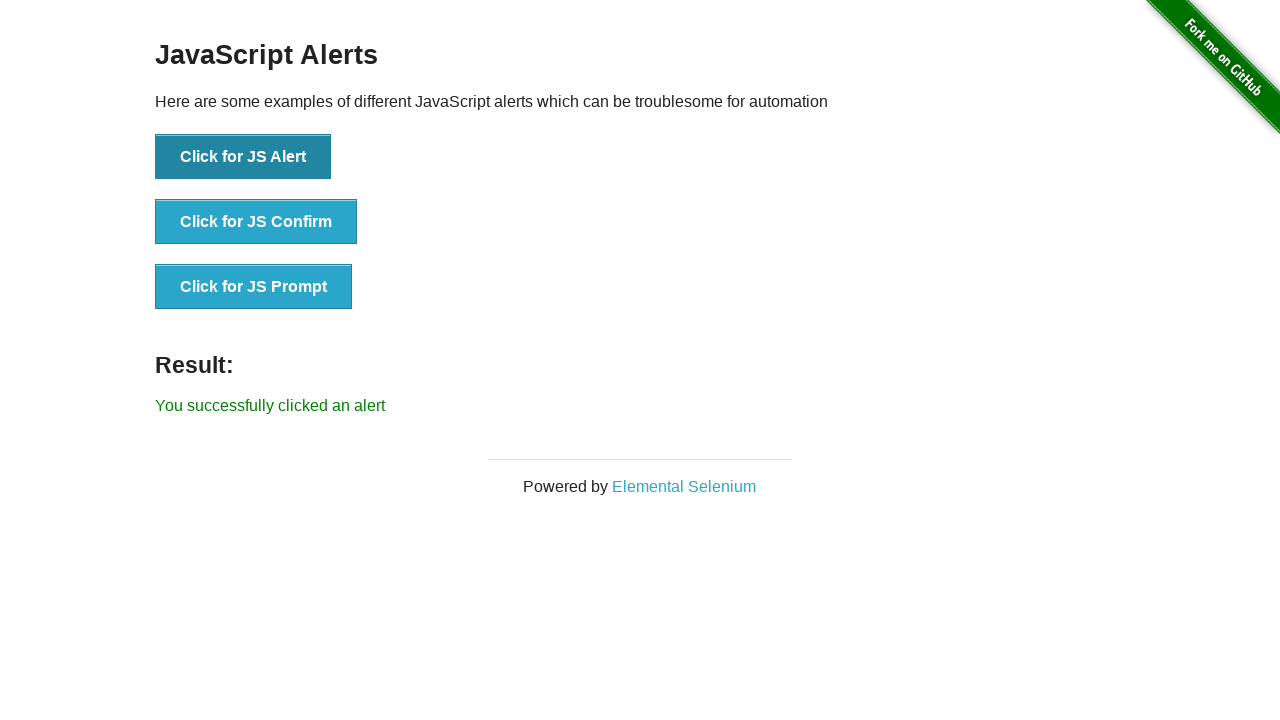

Verified result text equals 'You successfully clicked an alert'
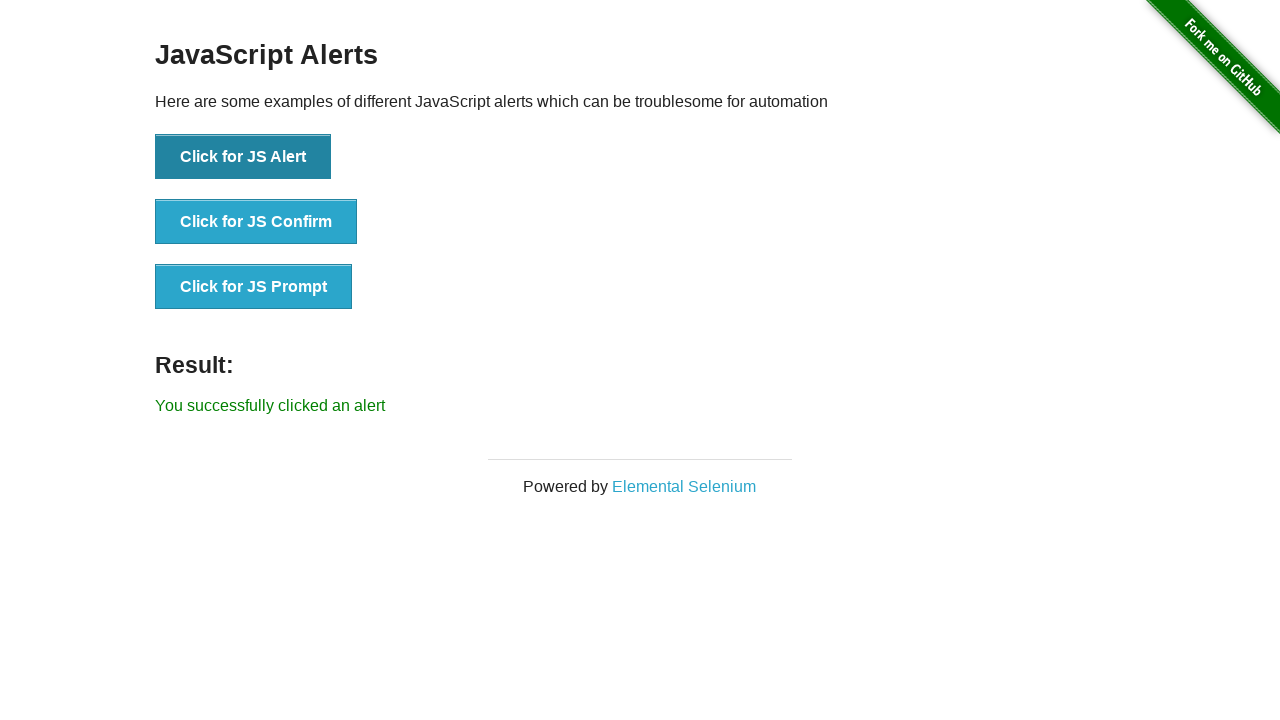

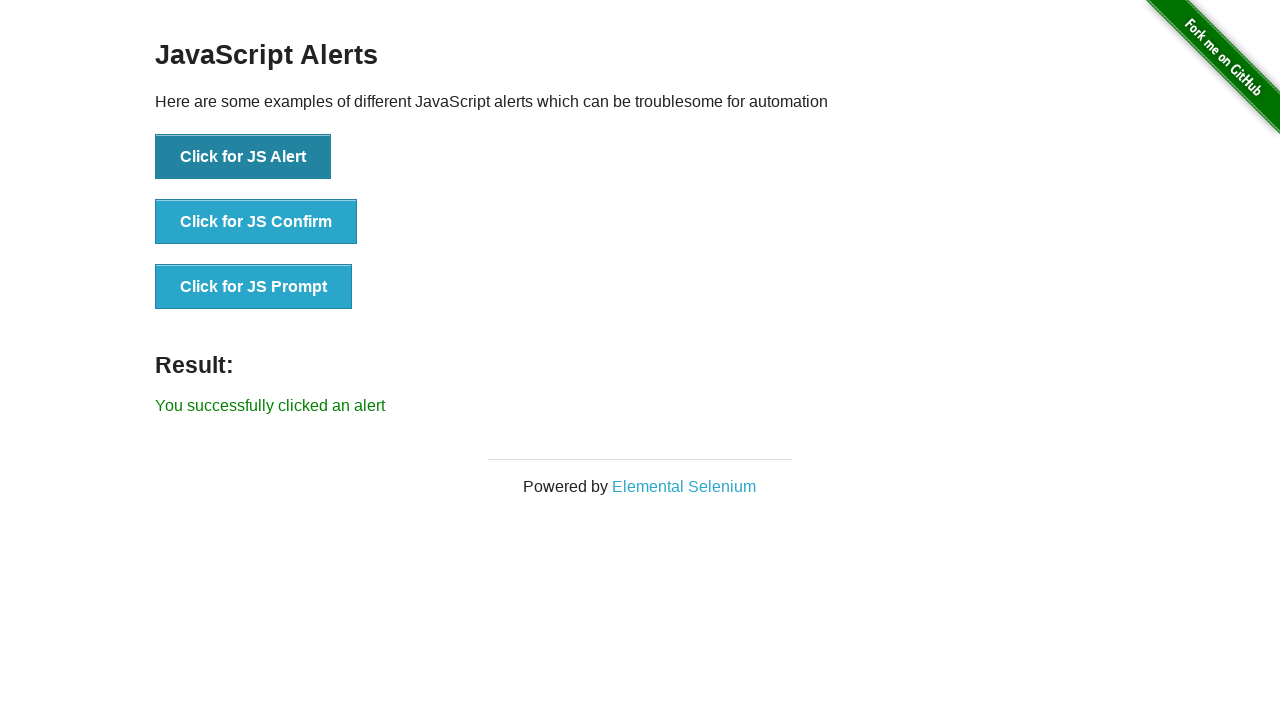